Tests keyboard key press functionality by sending a space key to an input element and verifying the result text displays the pressed key

Starting URL: http://the-internet.herokuapp.com/key_presses

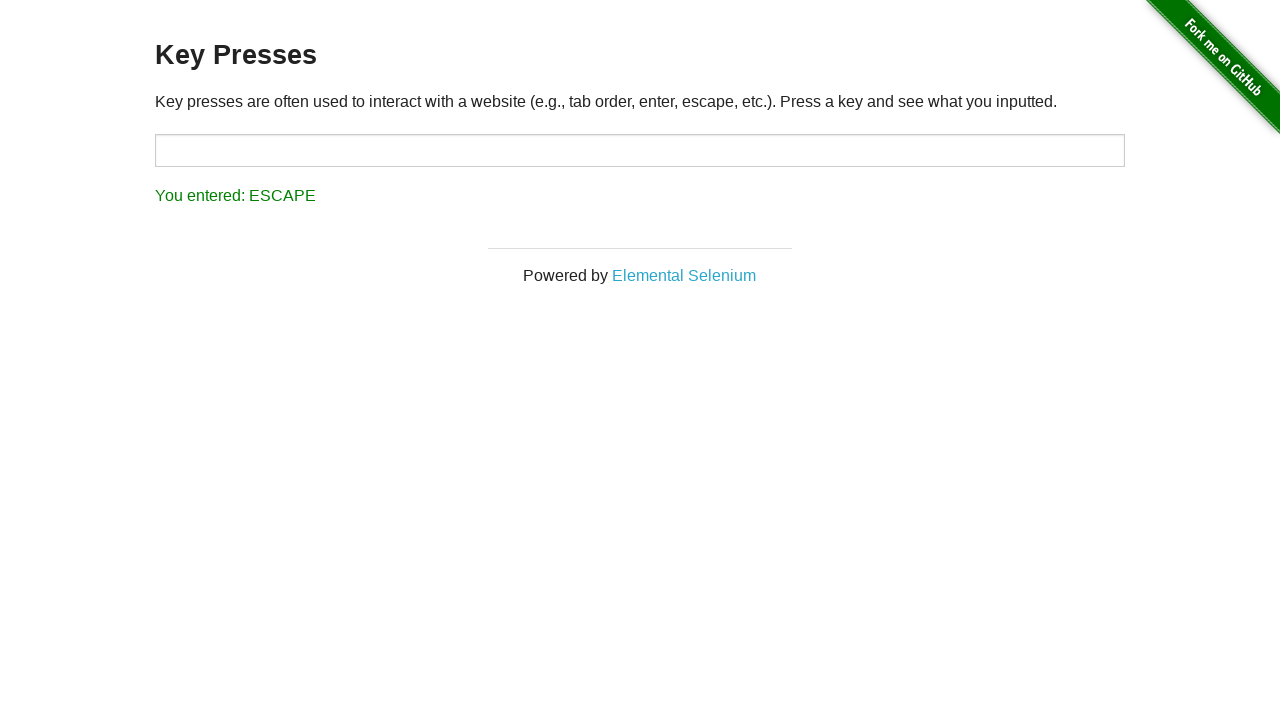

Pressed Space key on target input element on #target
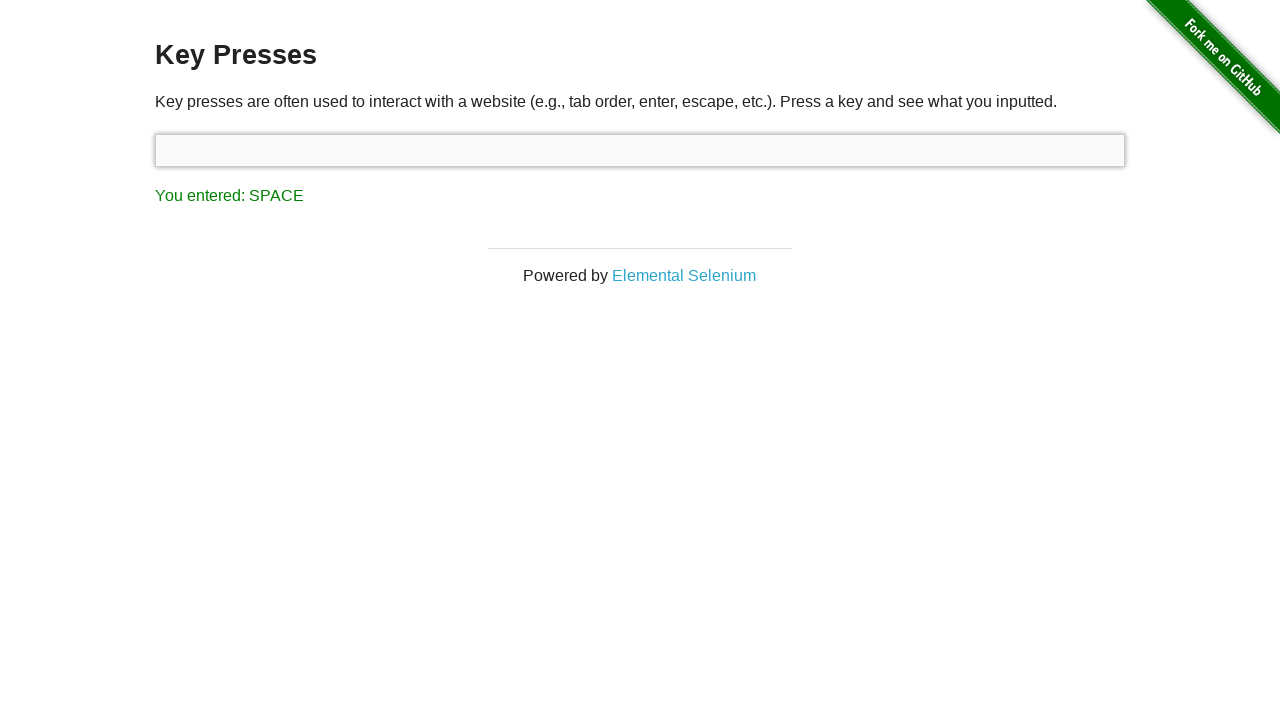

Result element loaded and visible
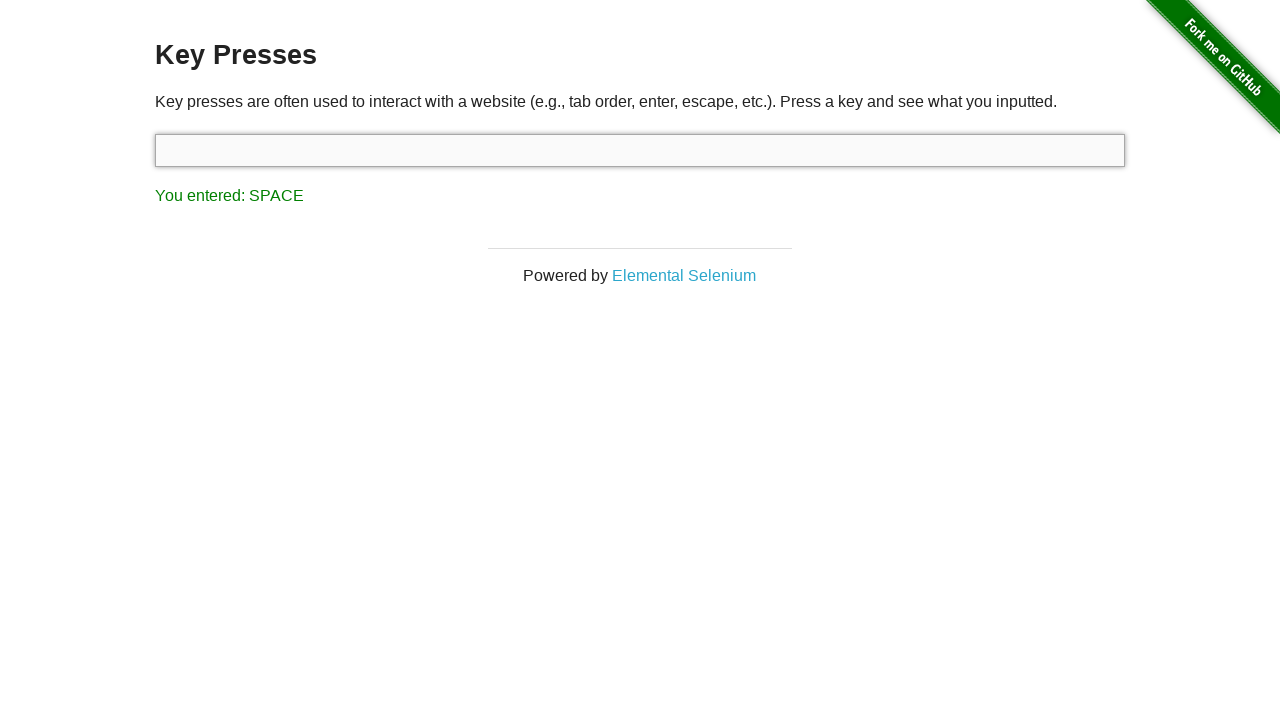

Retrieved result text: 'You entered: SPACE'
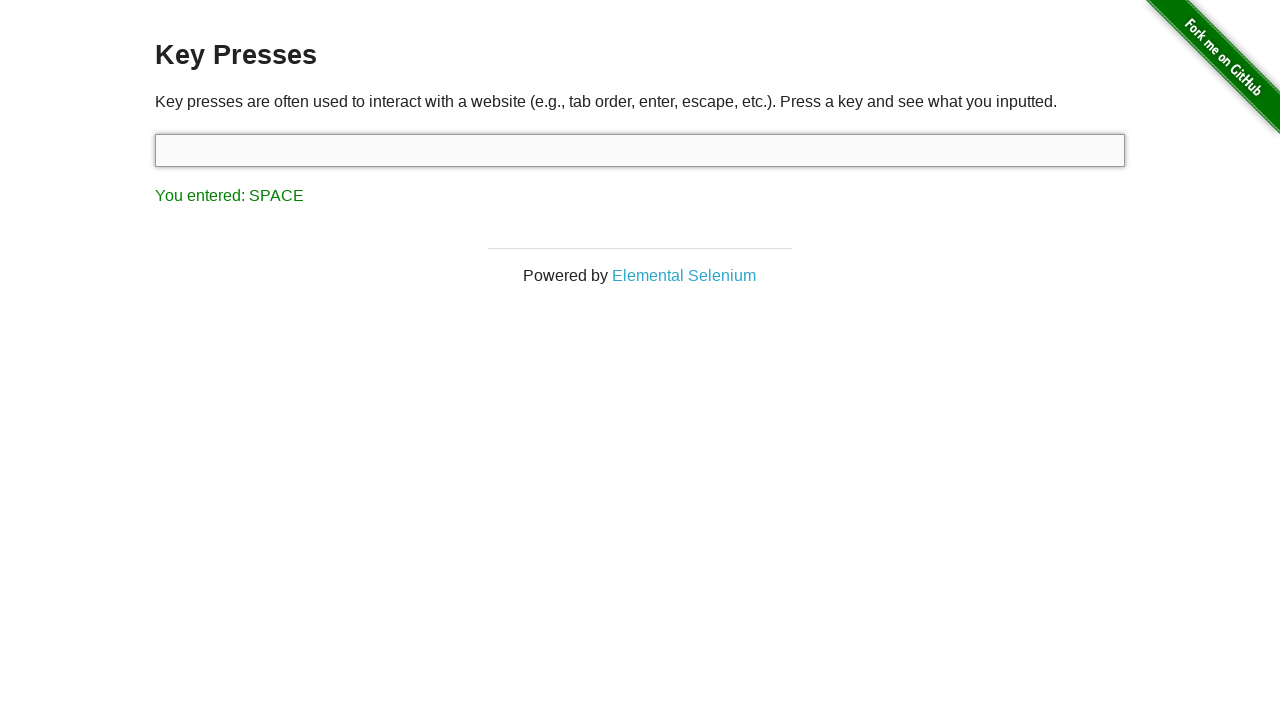

Assertion passed: Result text correctly shows 'You entered: SPACE'
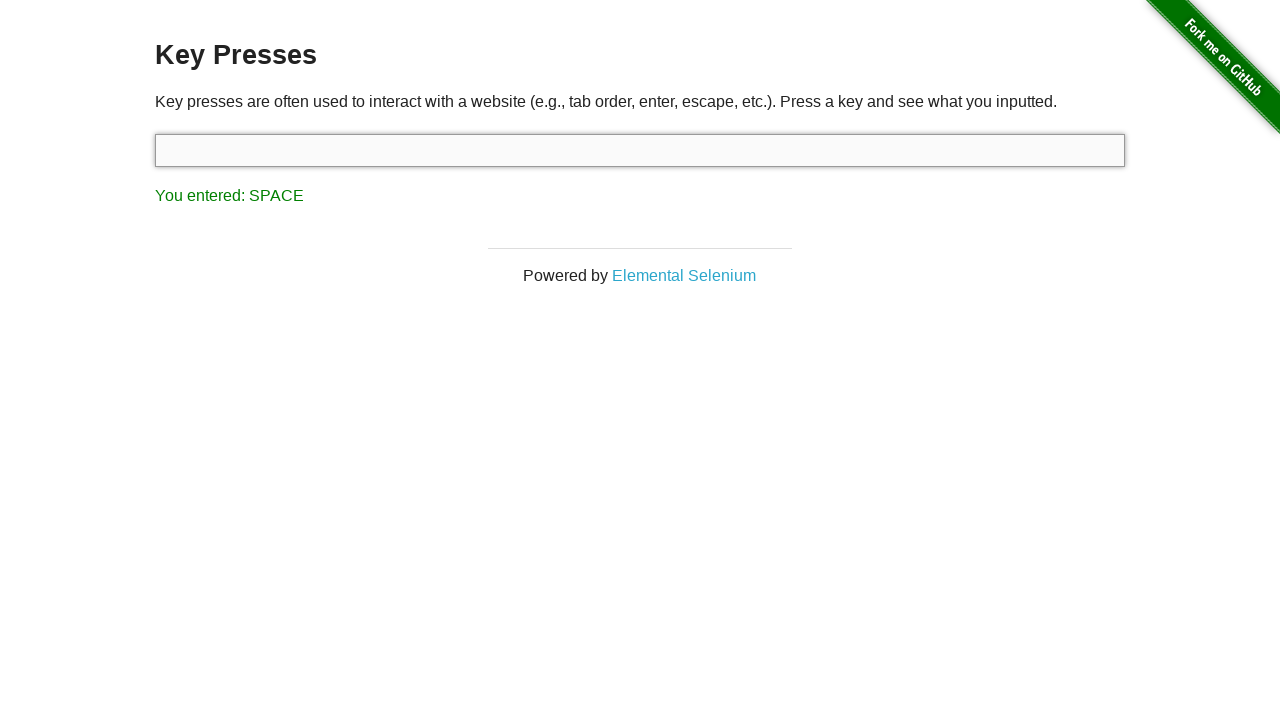

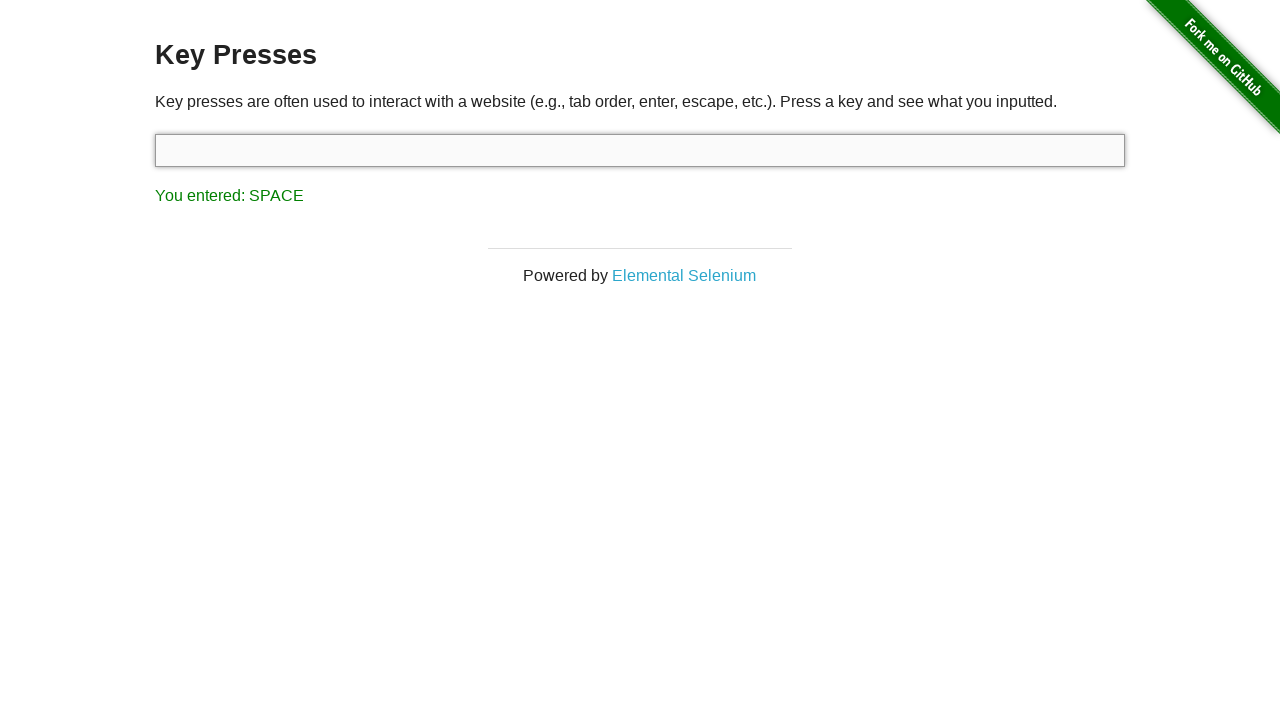